Tests various UI interactions including visibility toggling of elements, dialog handling, mouse hover actions, and iframe navigation on a practice automation page.

Starting URL: https://rahulshettyacademy.com/AutomationPractice/

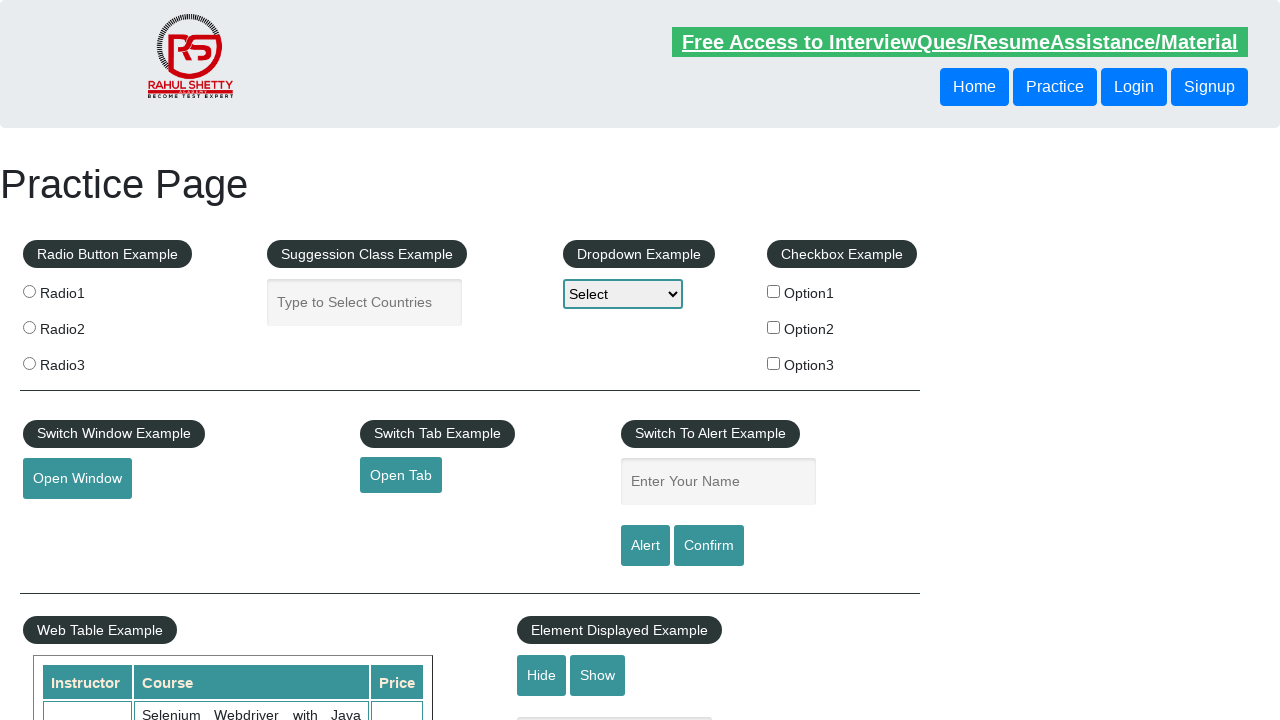

Verified text element is visible
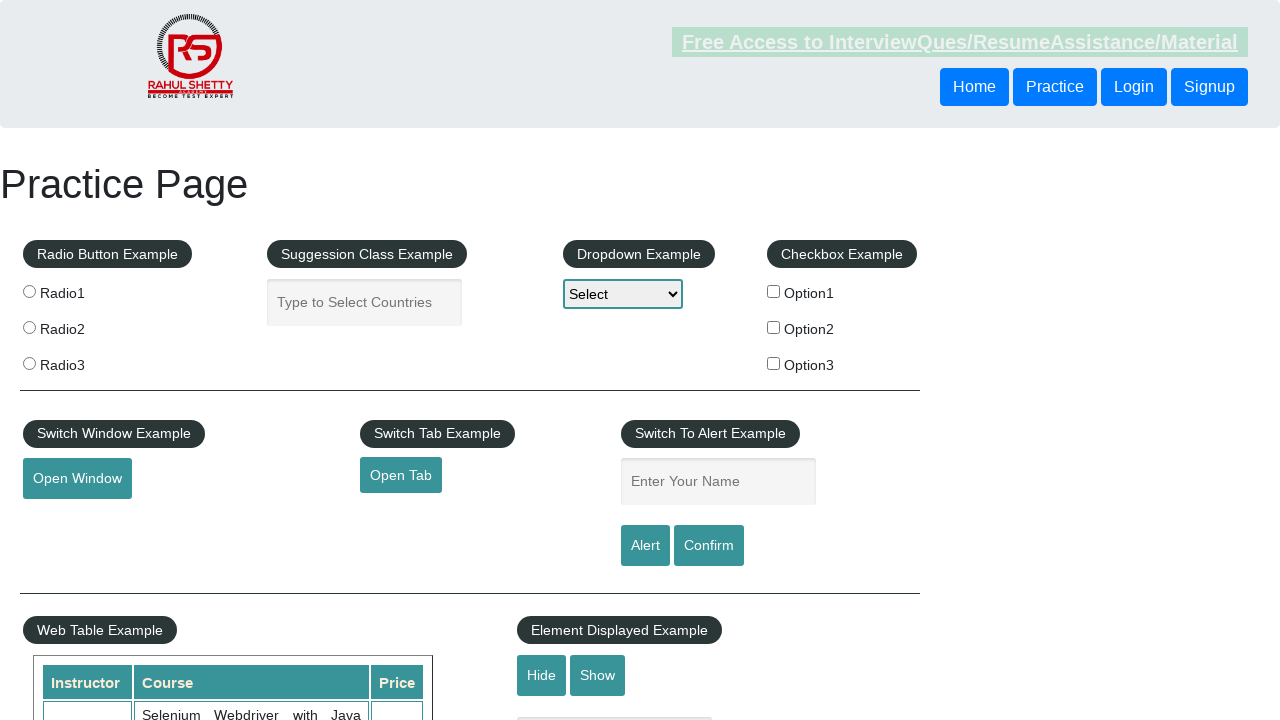

Clicked hide button to hide text element at (542, 675) on #hide-textbox
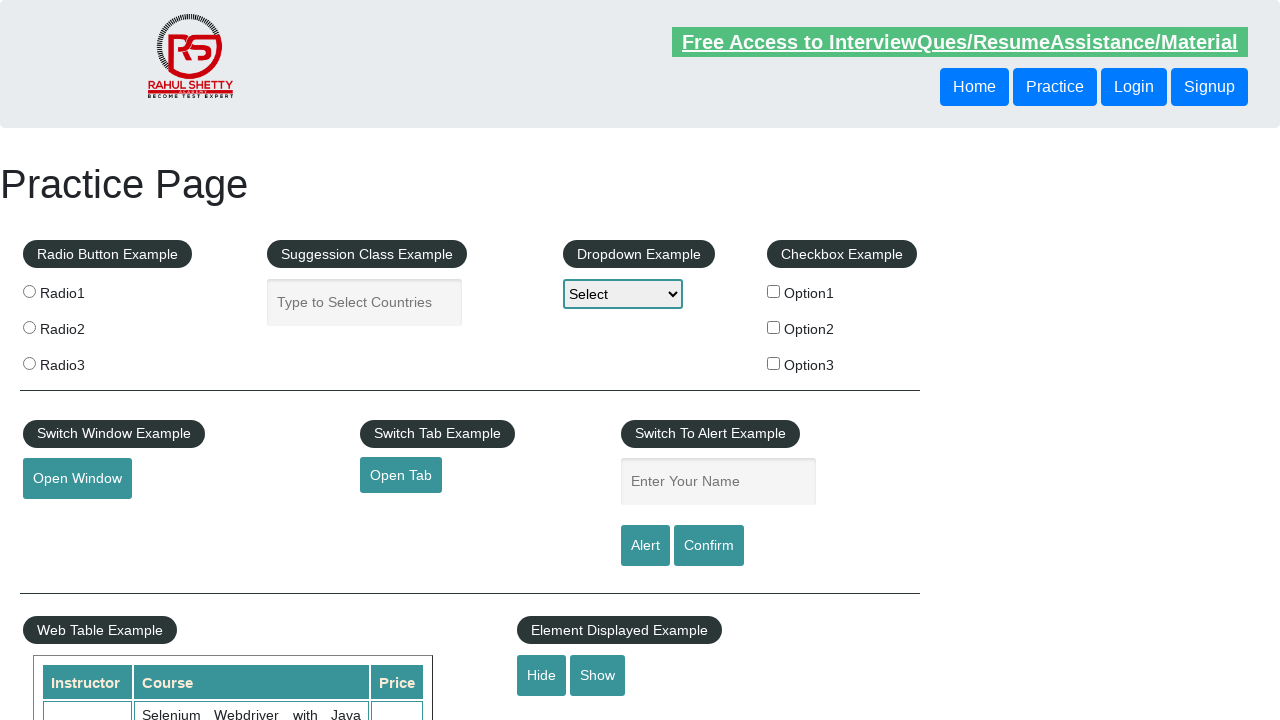

Verified text element is now hidden
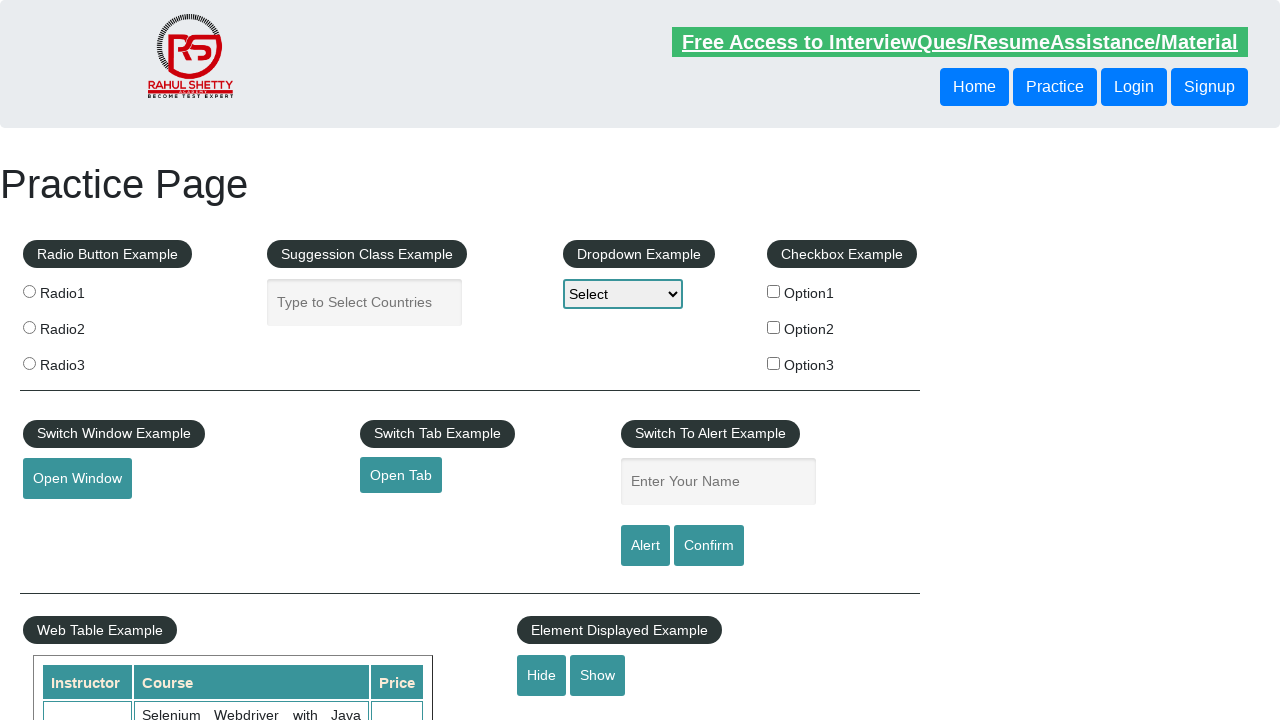

Set up dialog handler to accept dialogs
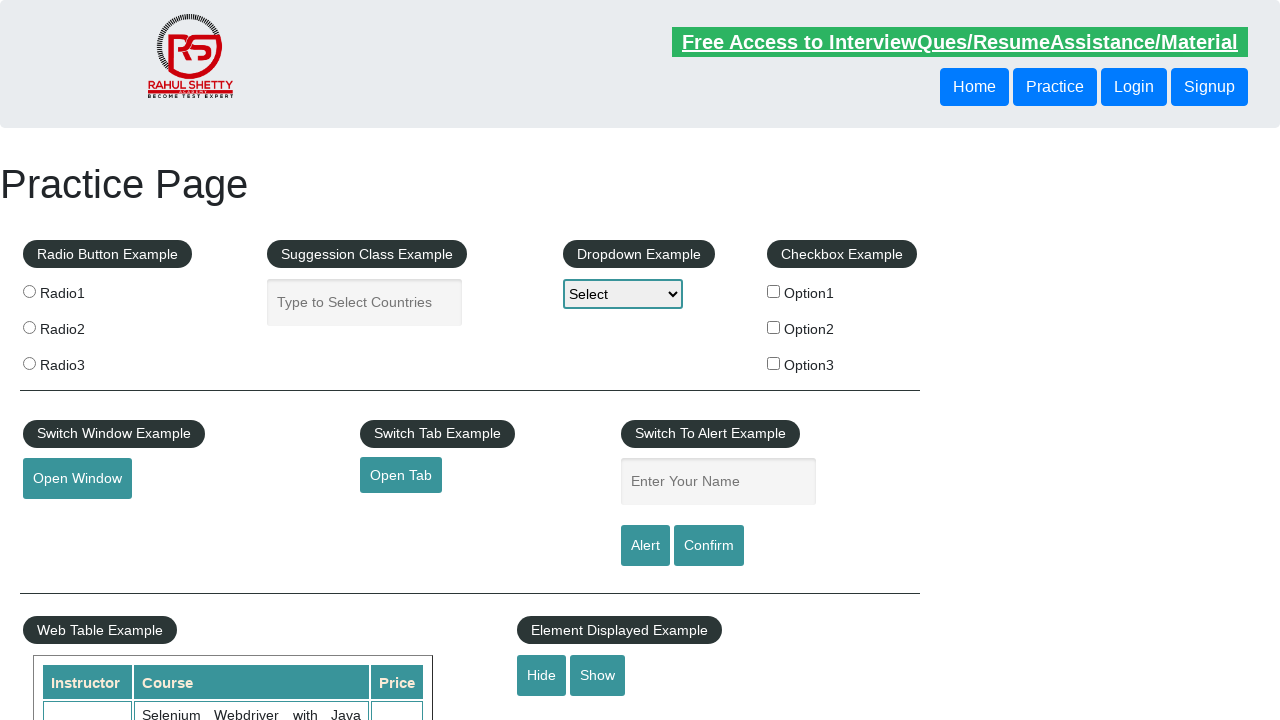

Clicked confirm button which triggered a dialog at (709, 546) on #confirmbtn
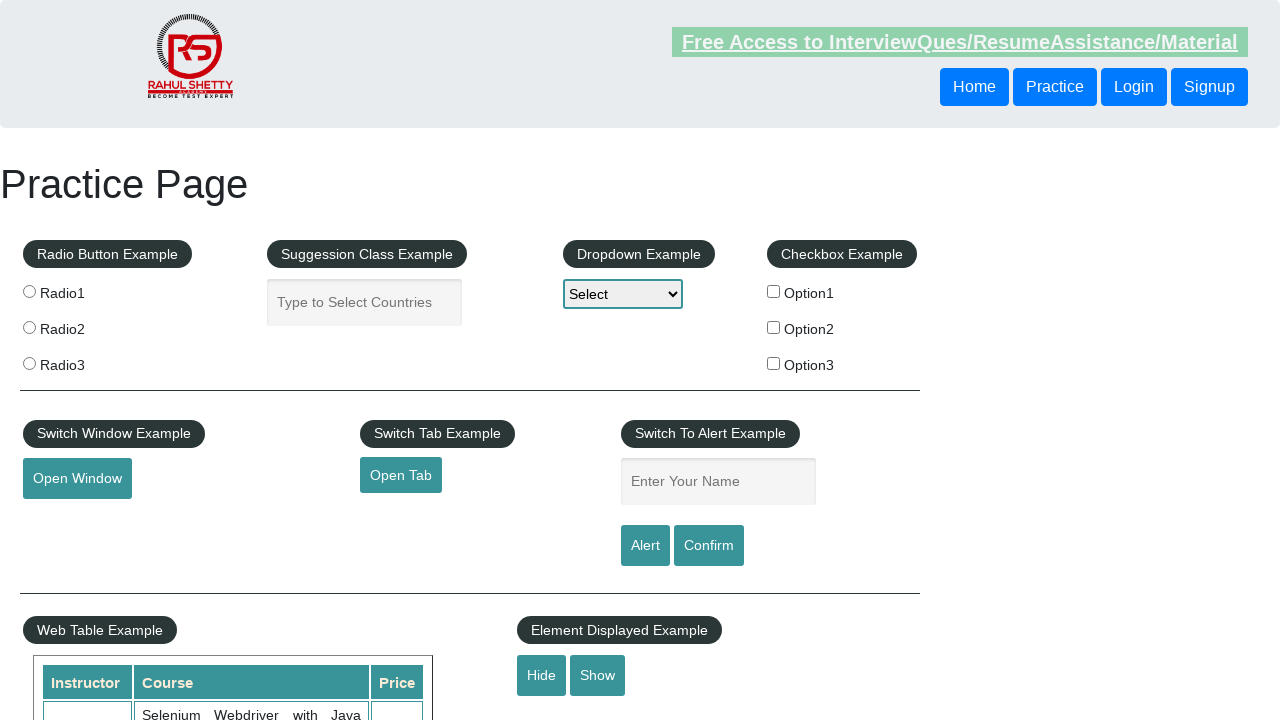

Hovered over mouse hover element at (83, 361) on #mousehover
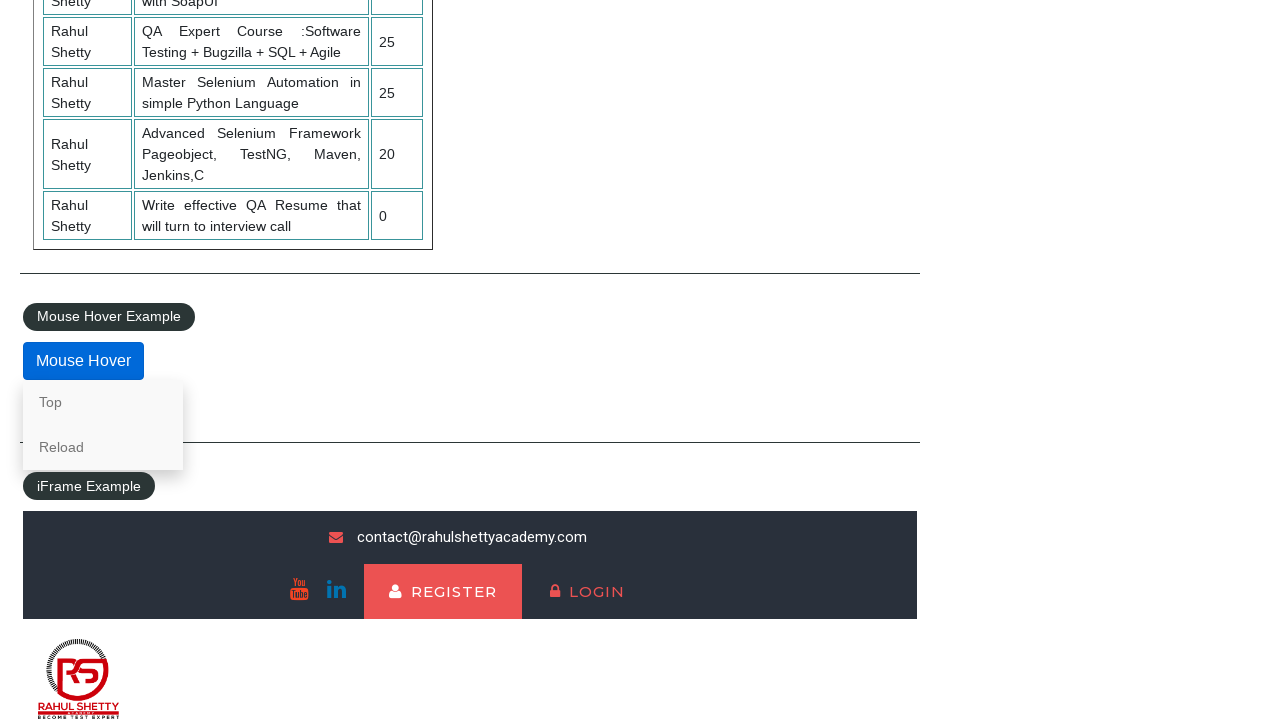

Switched to courses iframe
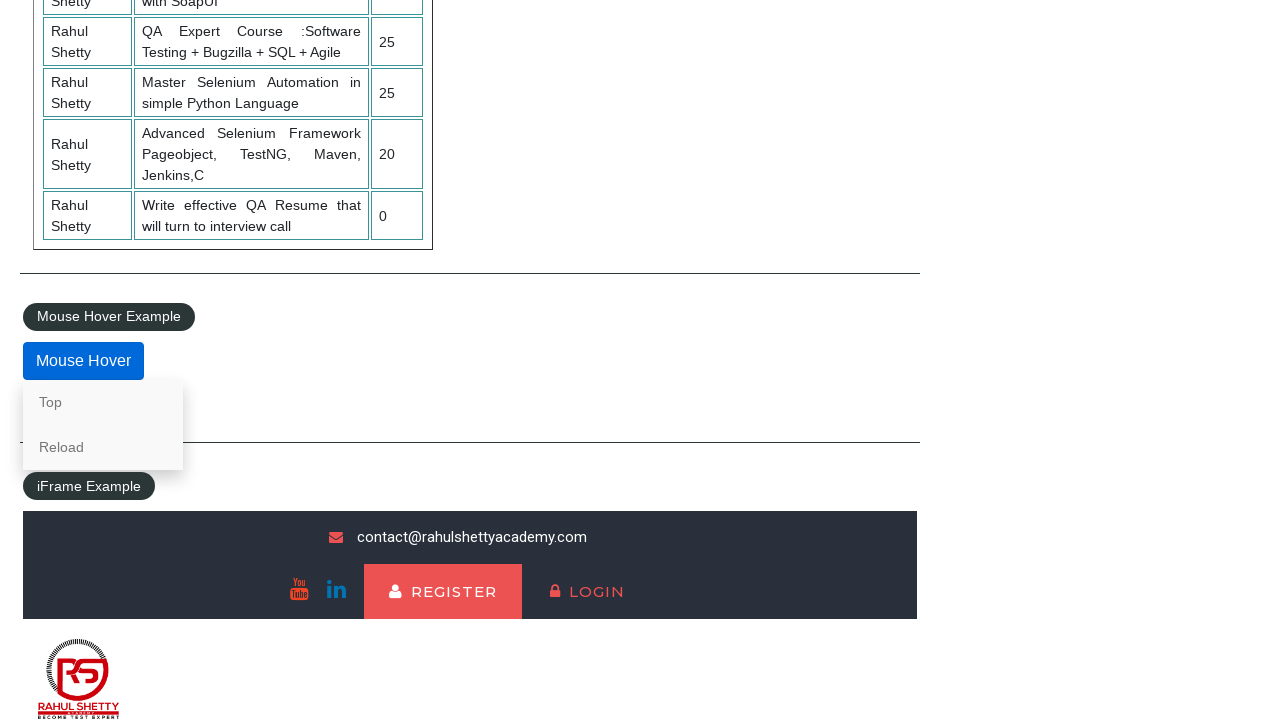

Clicked lifetime access link in iframe at (307, 675) on #courses-iframe >> internal:control=enter-frame >> li a[href*='lifetime-access']
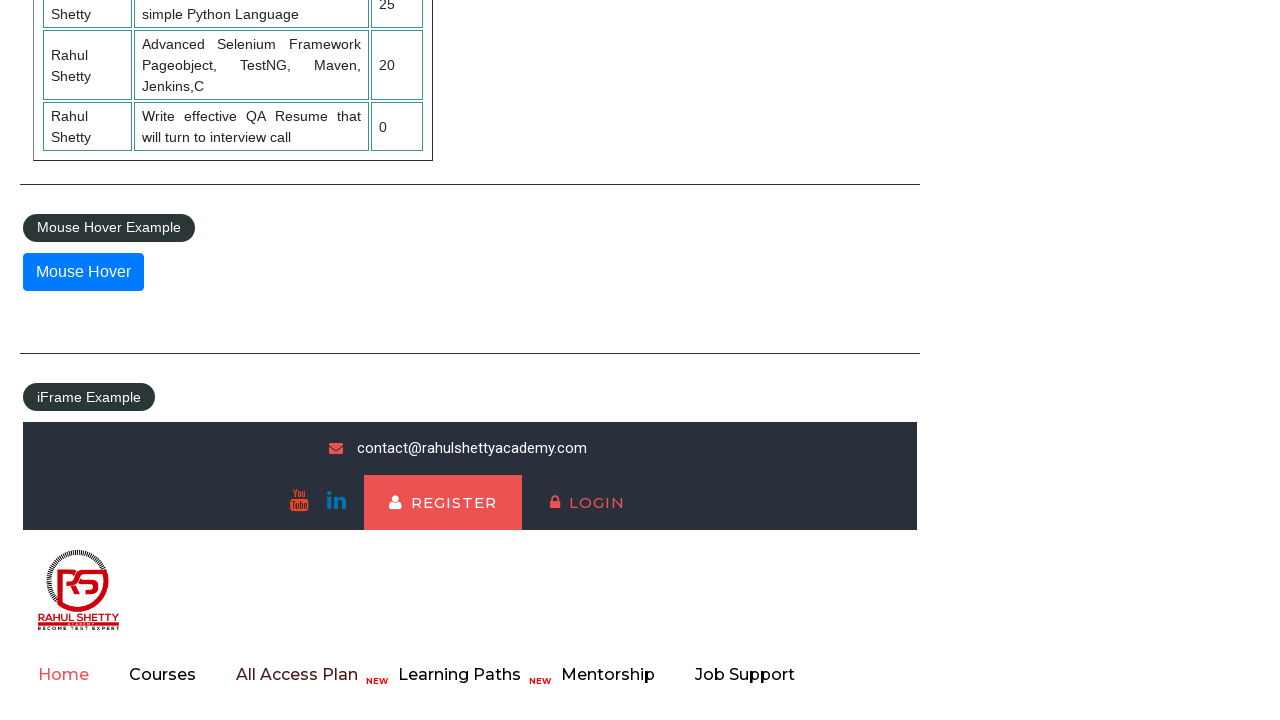

Retrieved text content from iframe element: Join 13,522 Happy Subscibers!
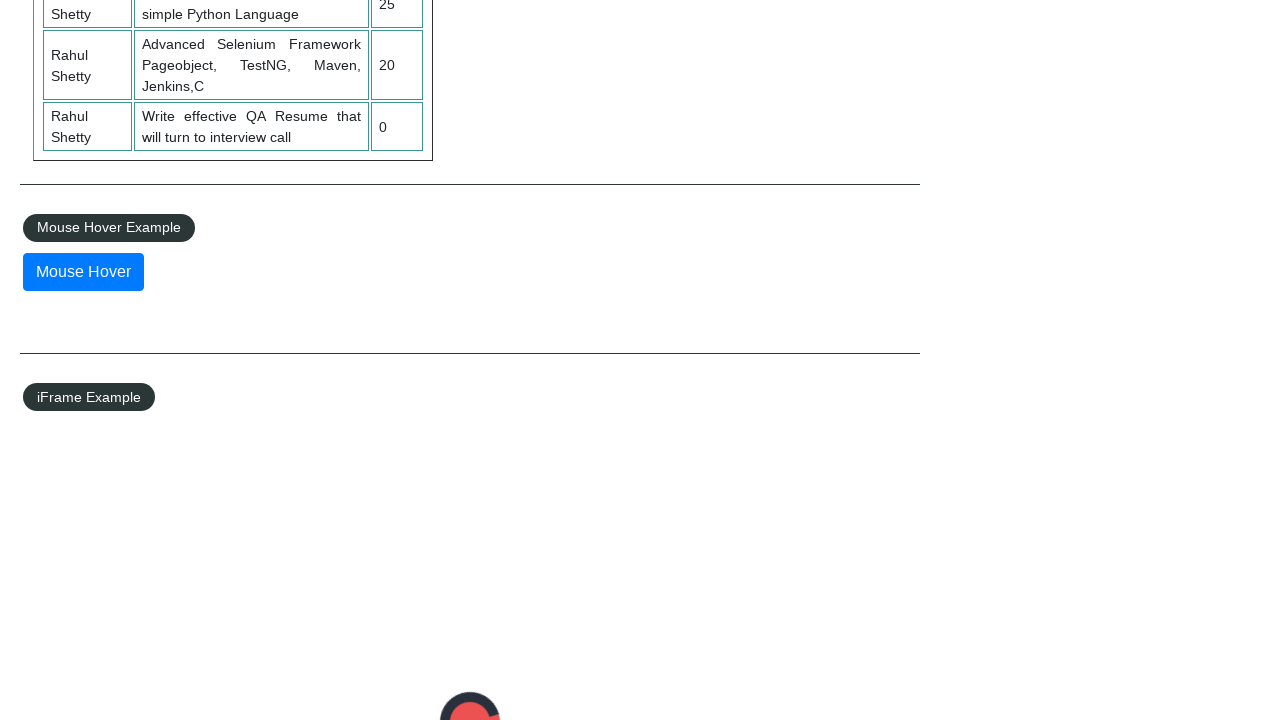

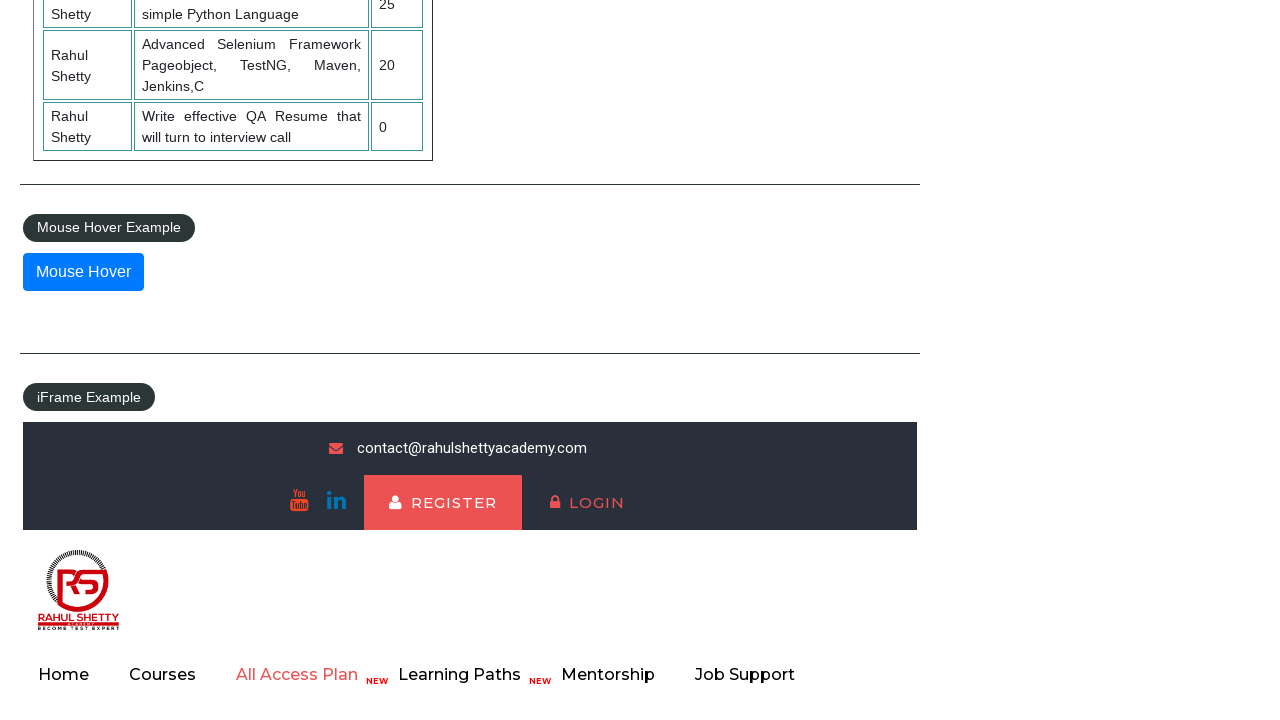